Navigates to a frames test page, scrolls down 350 pixels, and verifies page state

Starting URL: https://applitools.github.io/demo/TestPages/FramesTestPage/

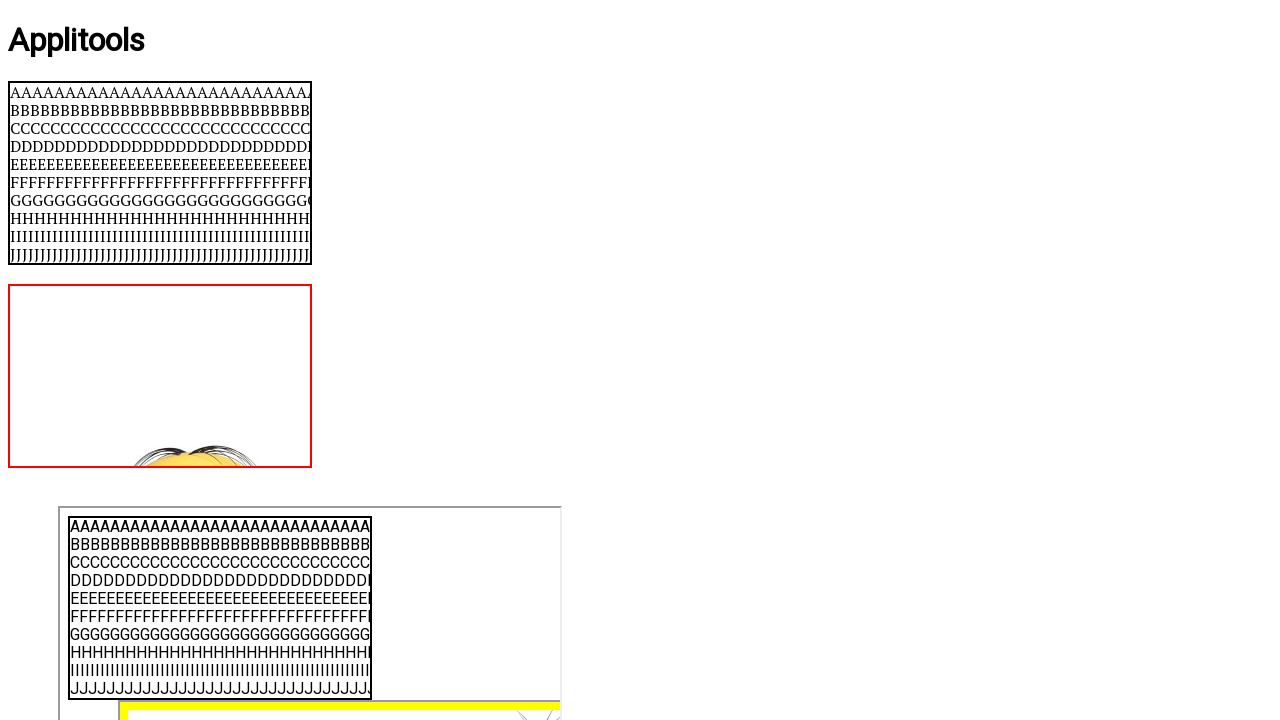

Navigated to FramesTestPage
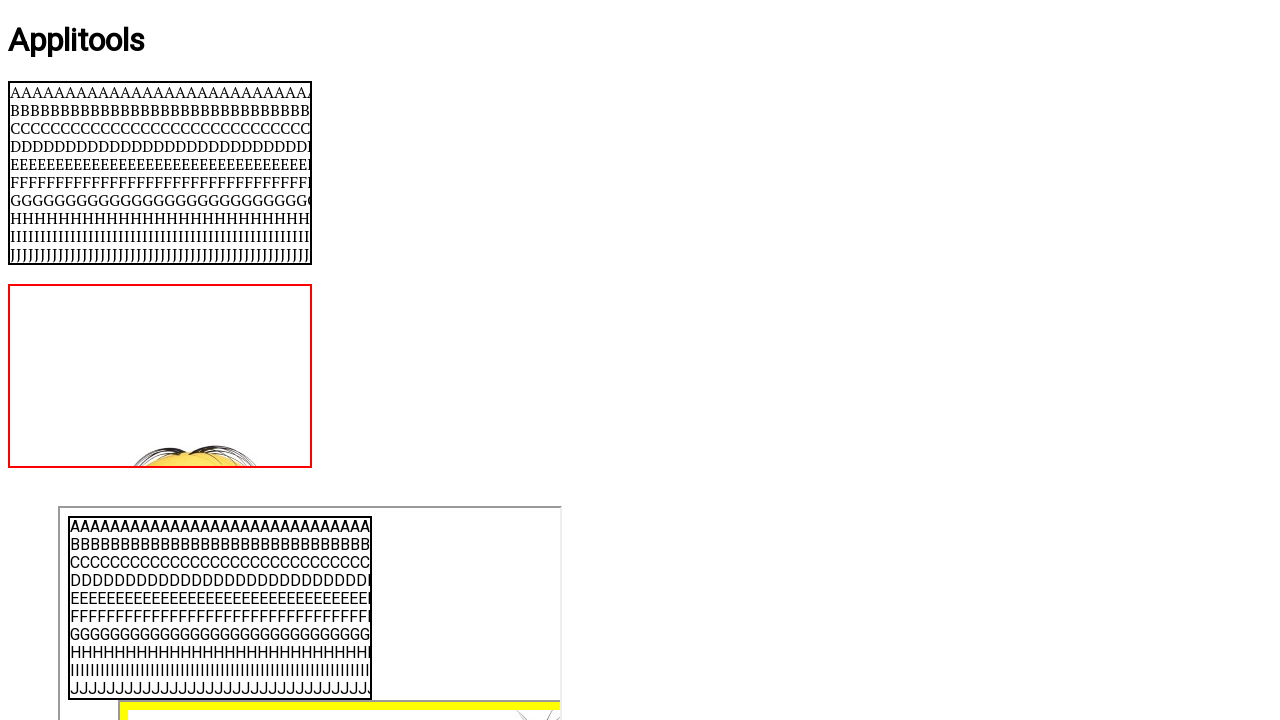

Scrolled down 350 pixels
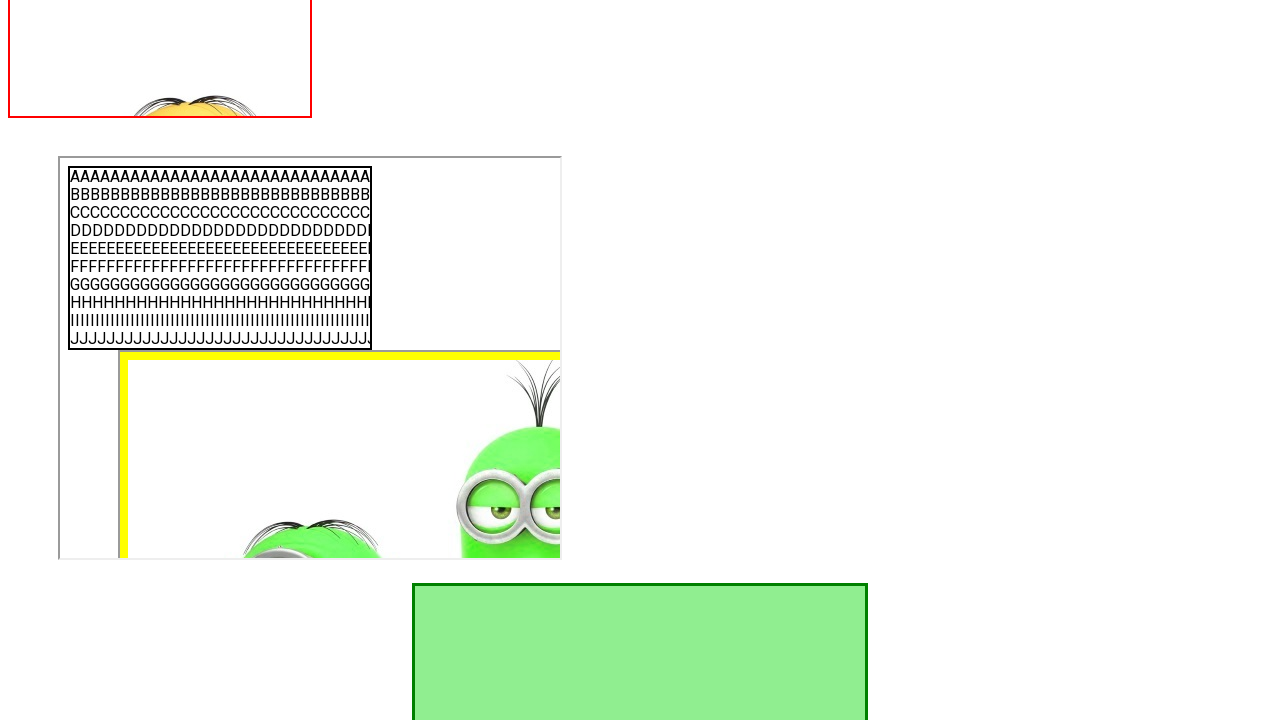

Page loaded after scroll
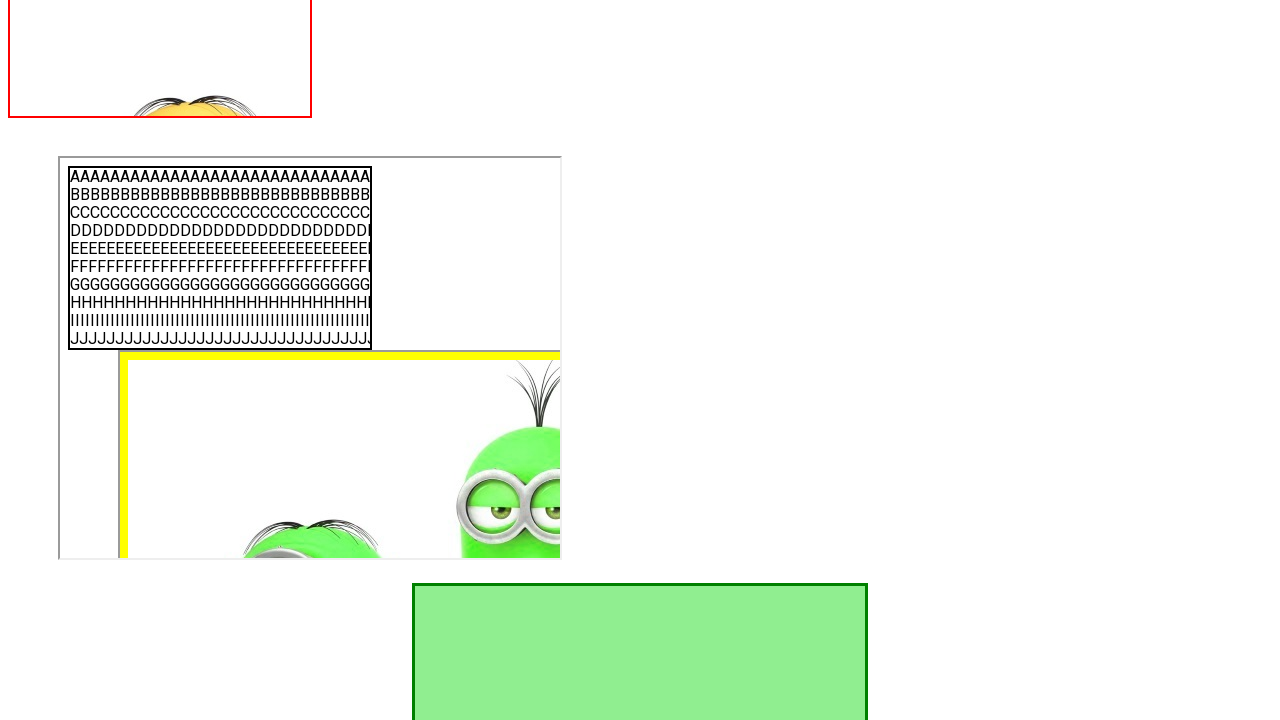

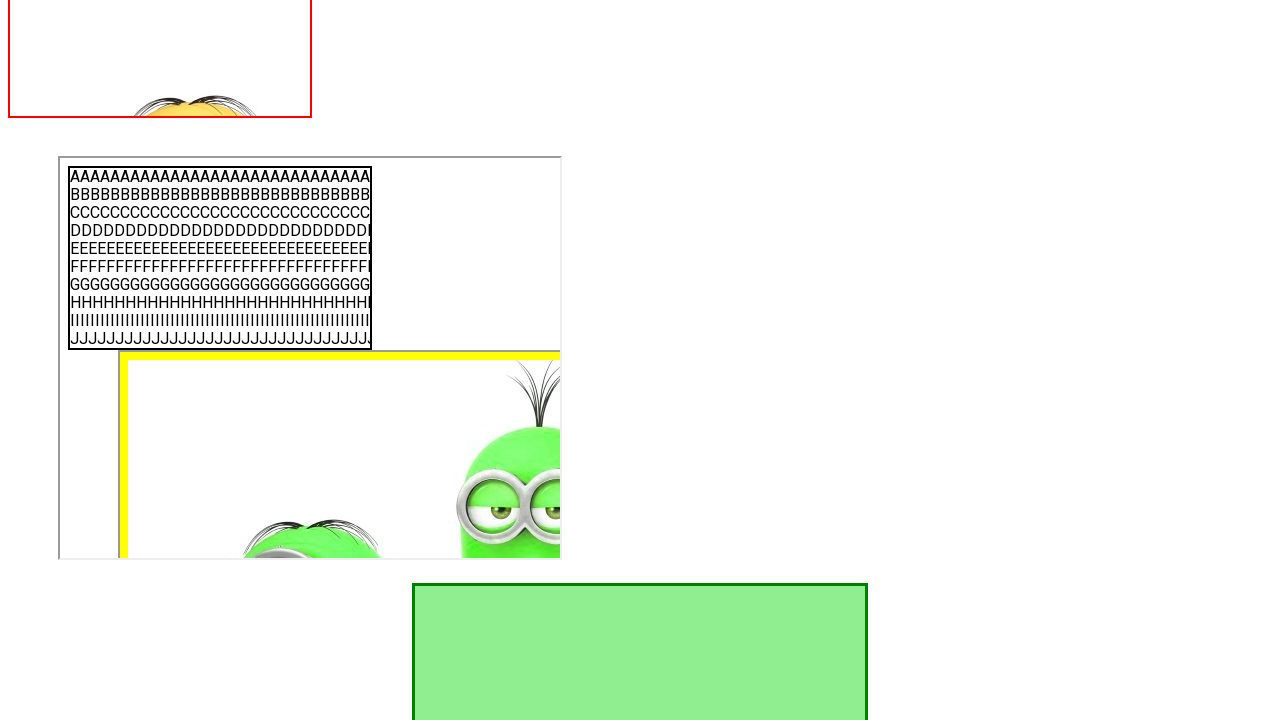